Tests browser navigation by visiting multiple sites (cydeo, youtube) using navigation controls (back) and then navigating to a practice page

Starting URL: https://www.cydeo.com

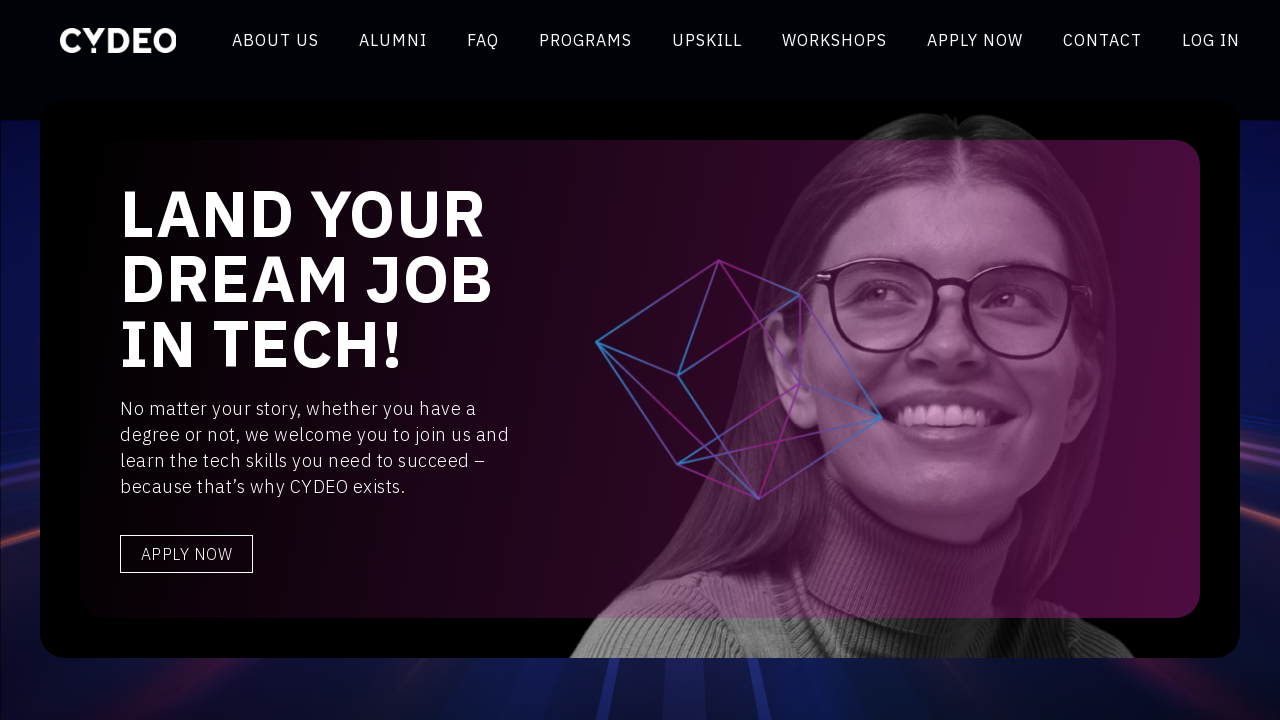

Navigated to YouTube
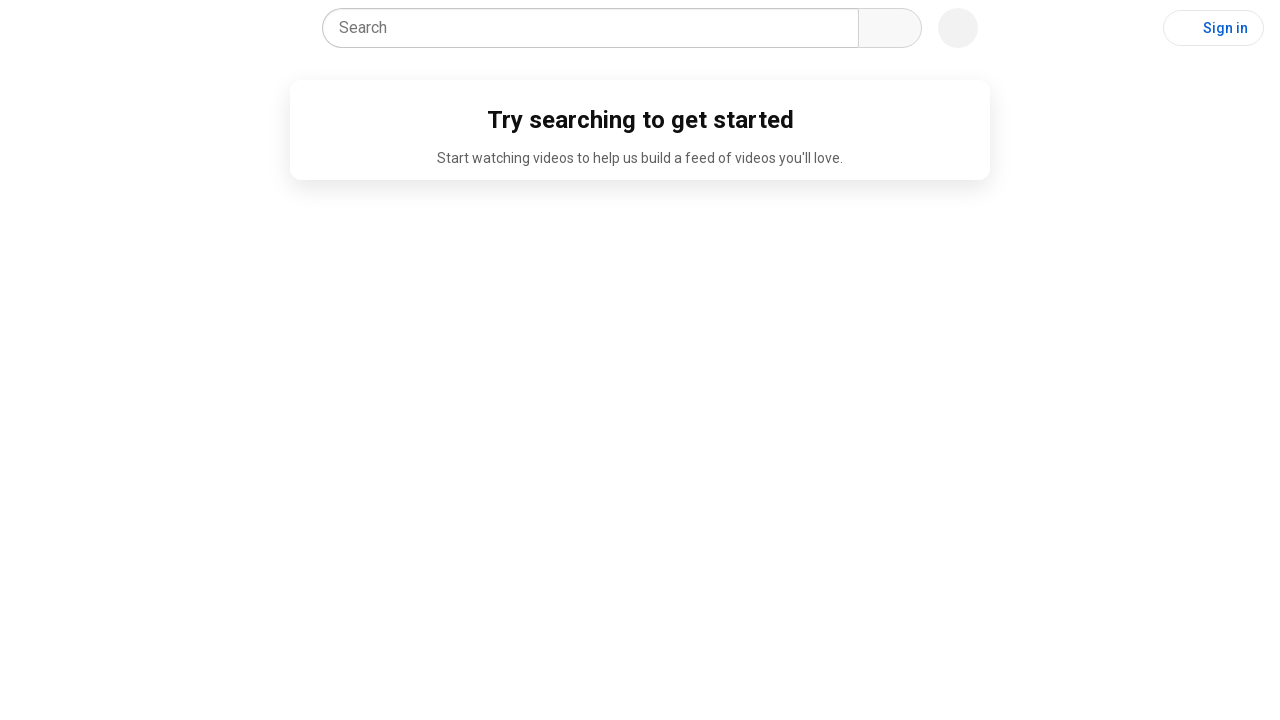

Navigated back to previous page using back button
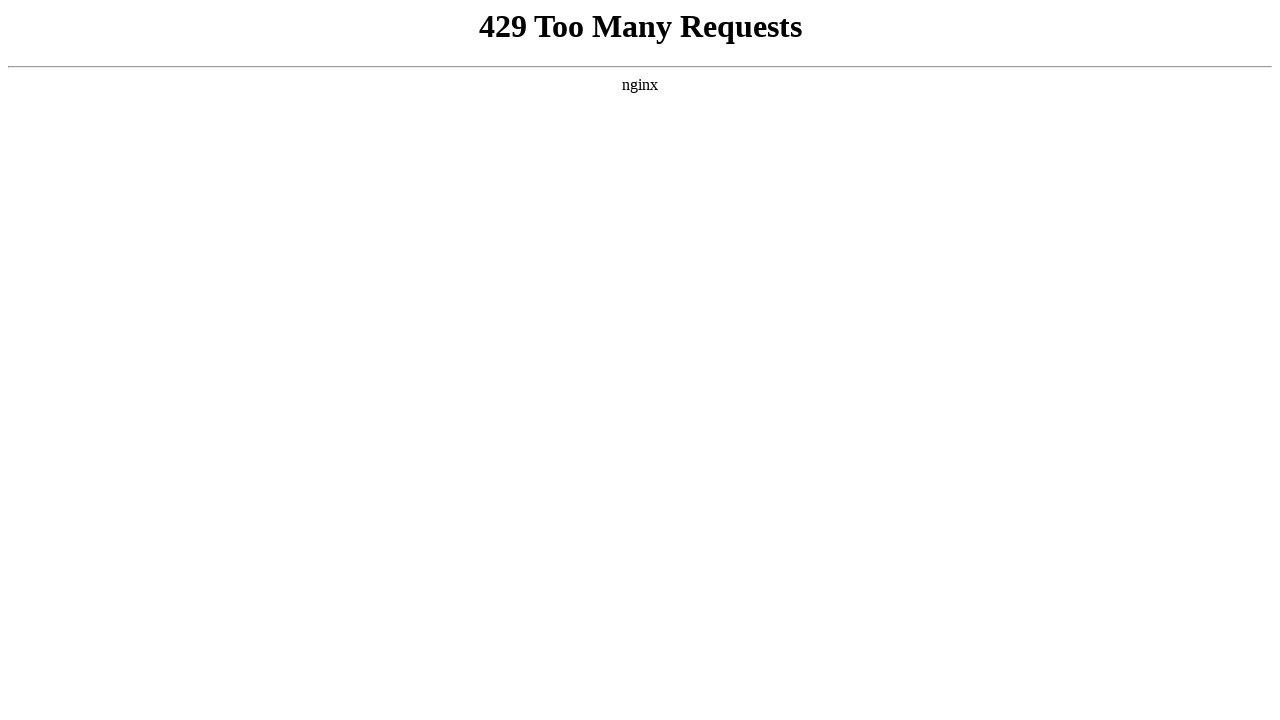

Navigated to practice page for opening new tab
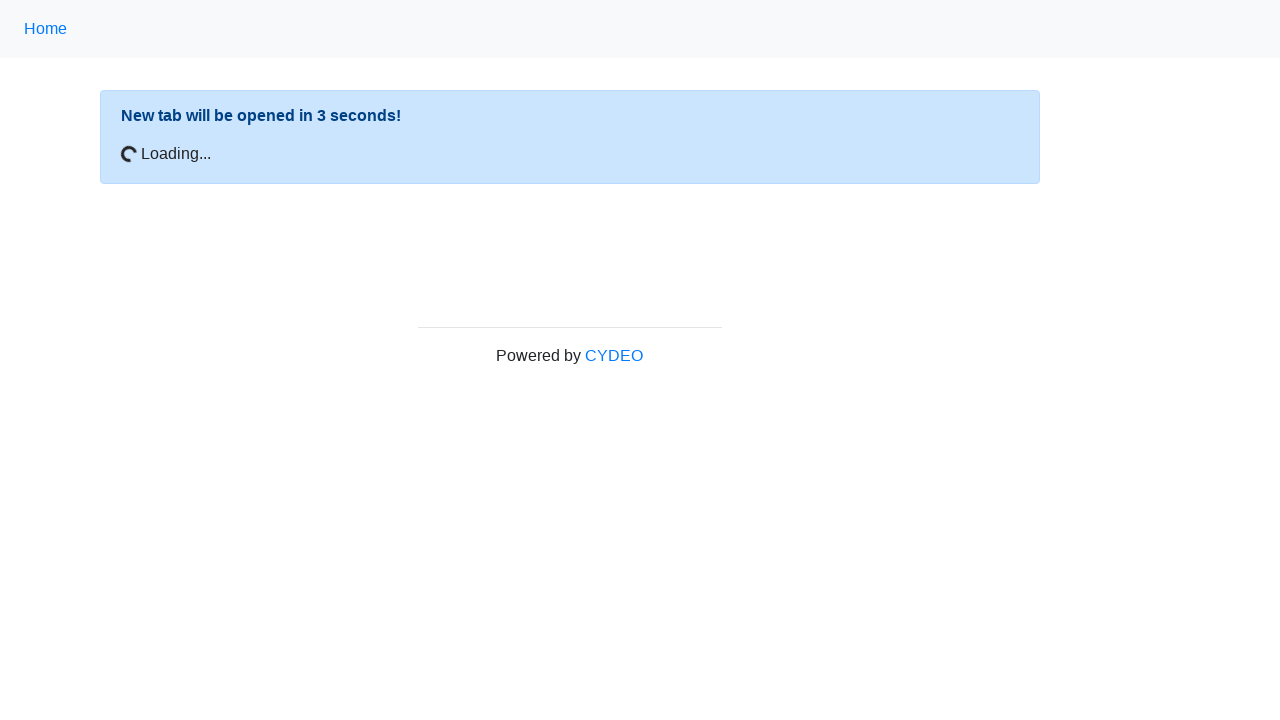

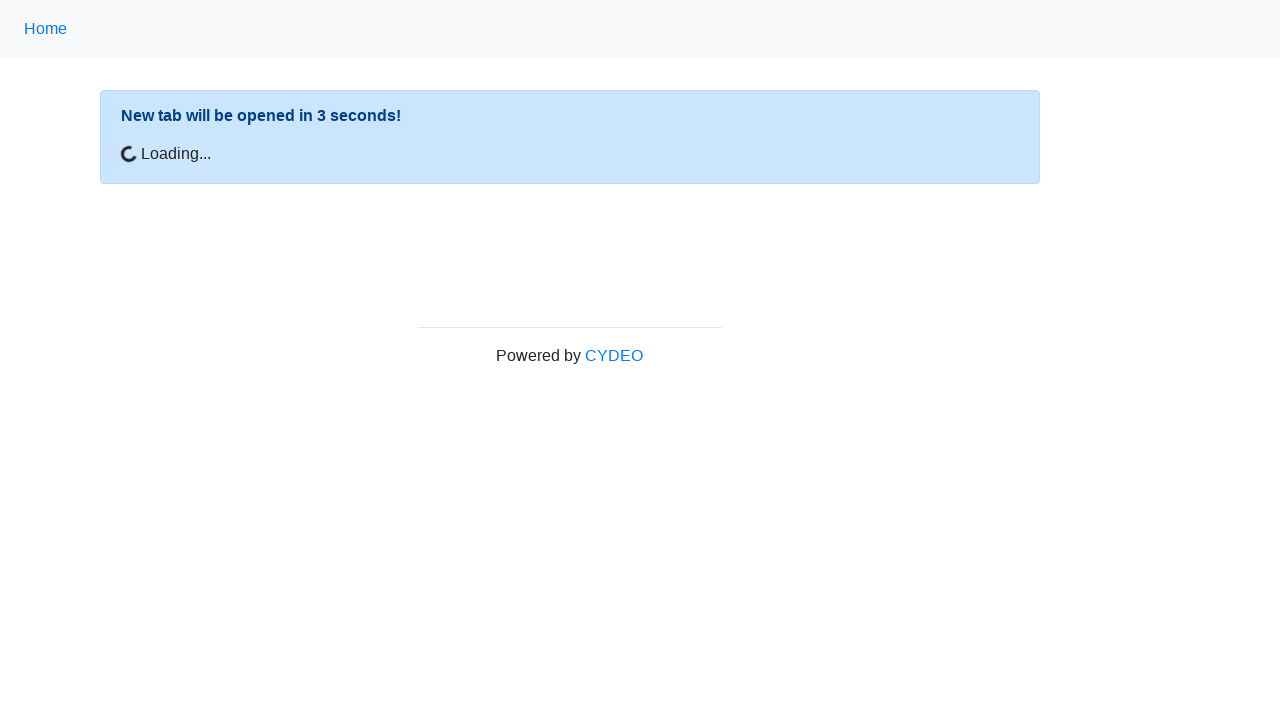